Tests the search functionality by navigating to the Search Languages page, entering "python" as a search term, and verifying that search results contain the search term.

Starting URL: https://www.99-bottles-of-beer.net/

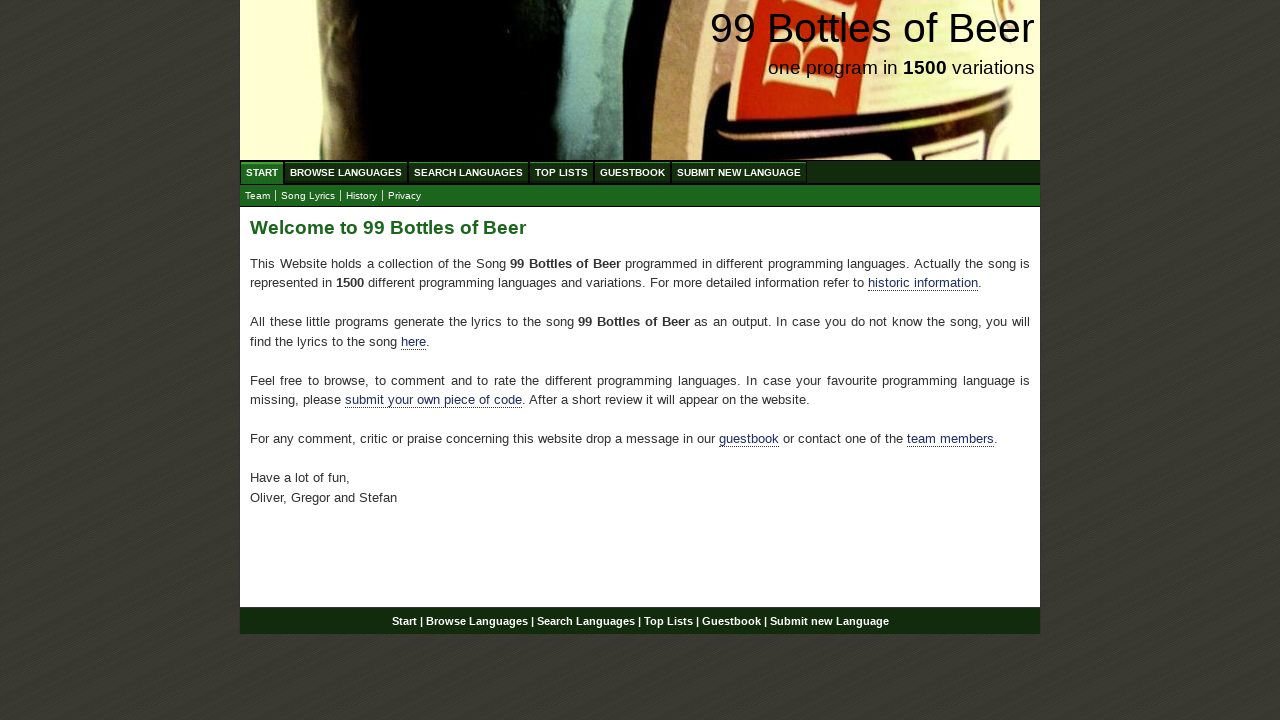

Clicked on Search Languages menu item at (468, 172) on xpath=//ul[@id='menu']/li/a[@href = '/search.html']
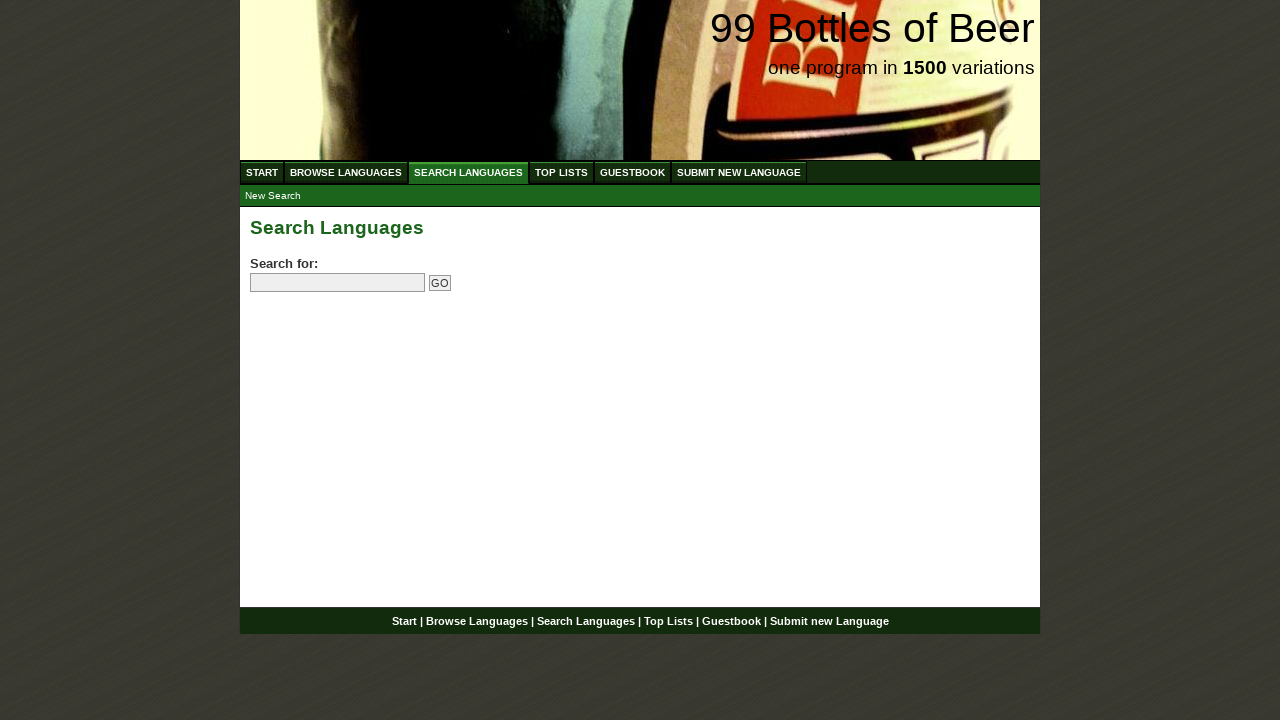

Clicked on the search field at (338, 283) on input[name='search']
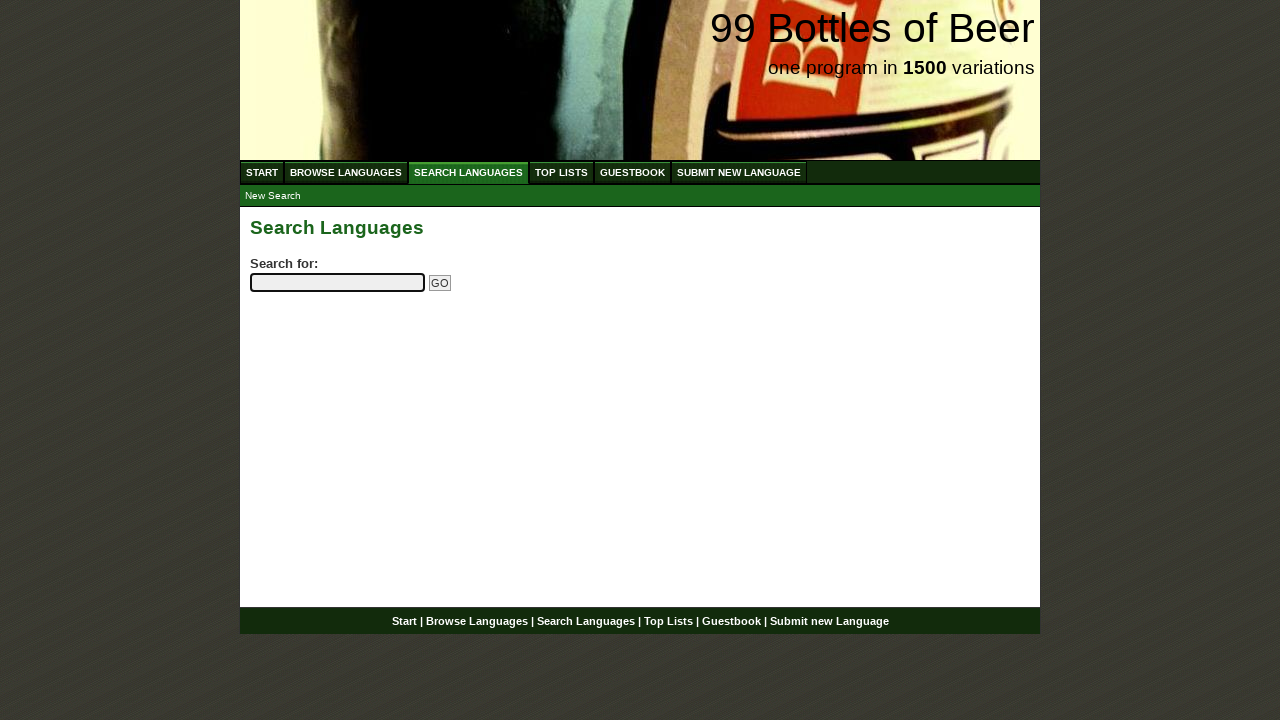

Entered 'python' as search term on input[name='search']
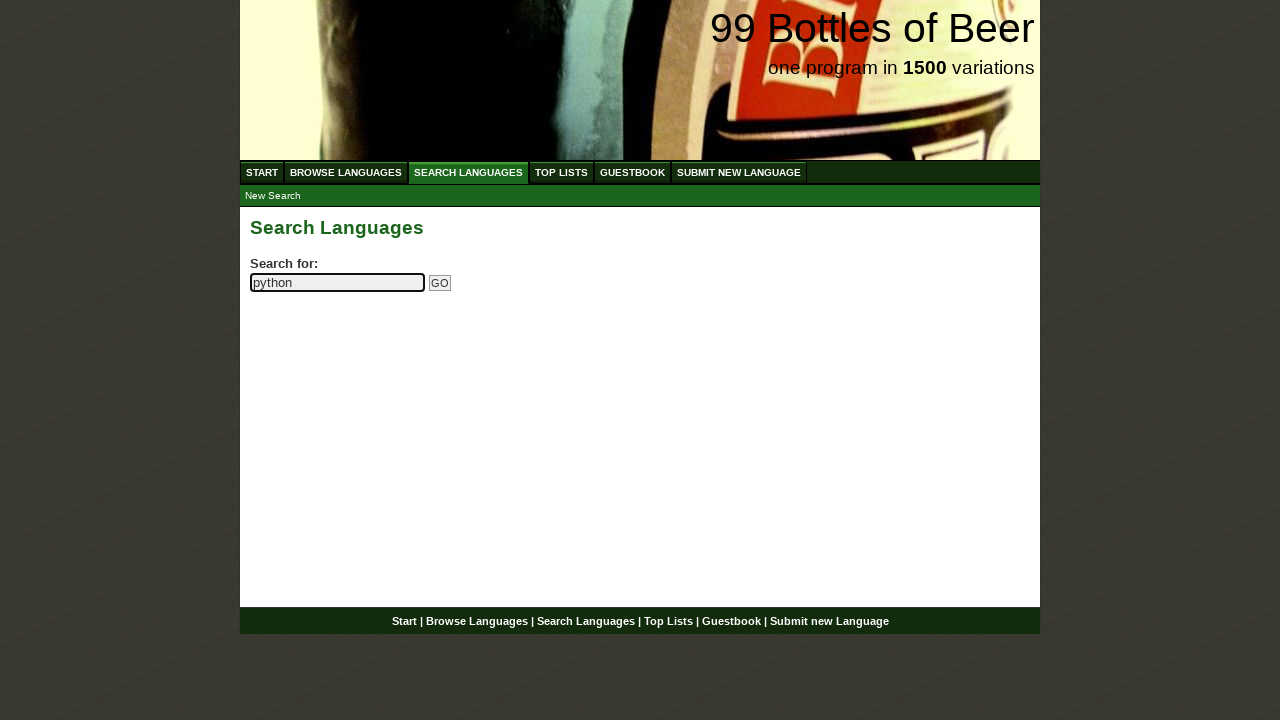

Clicked the Go button to submit search at (440, 283) on input[name='submitsearch']
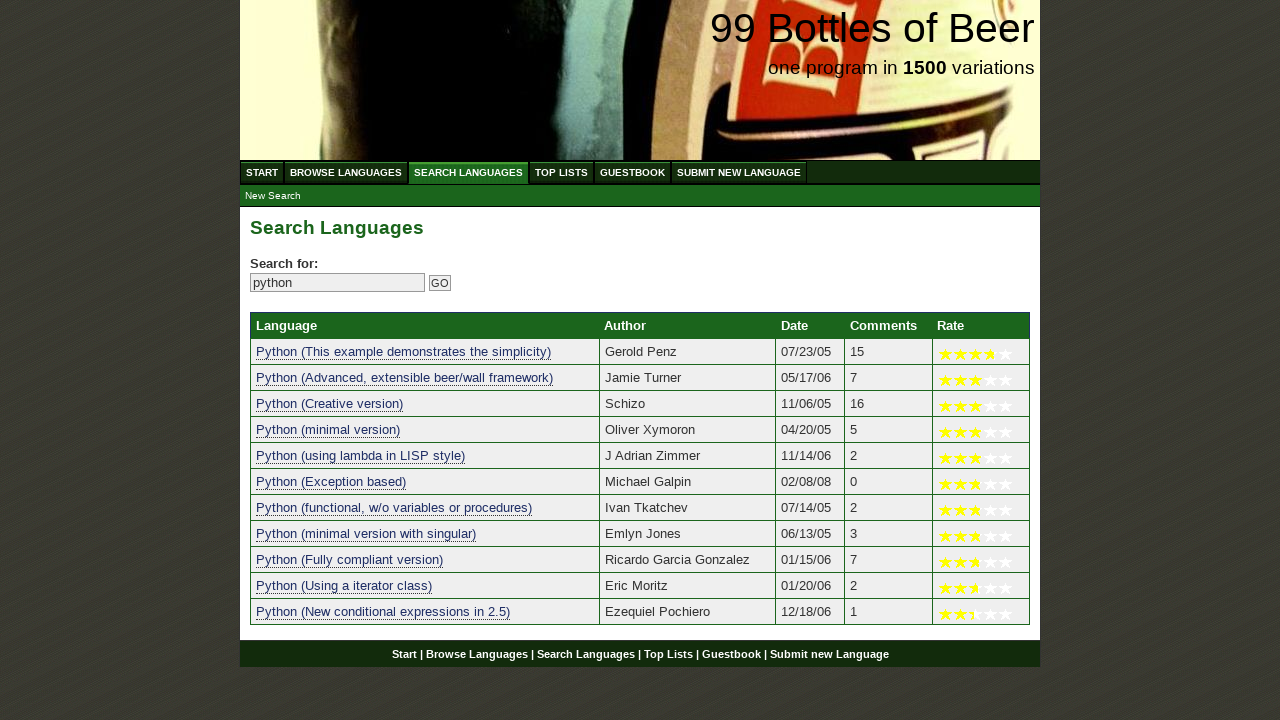

Search results table loaded successfully
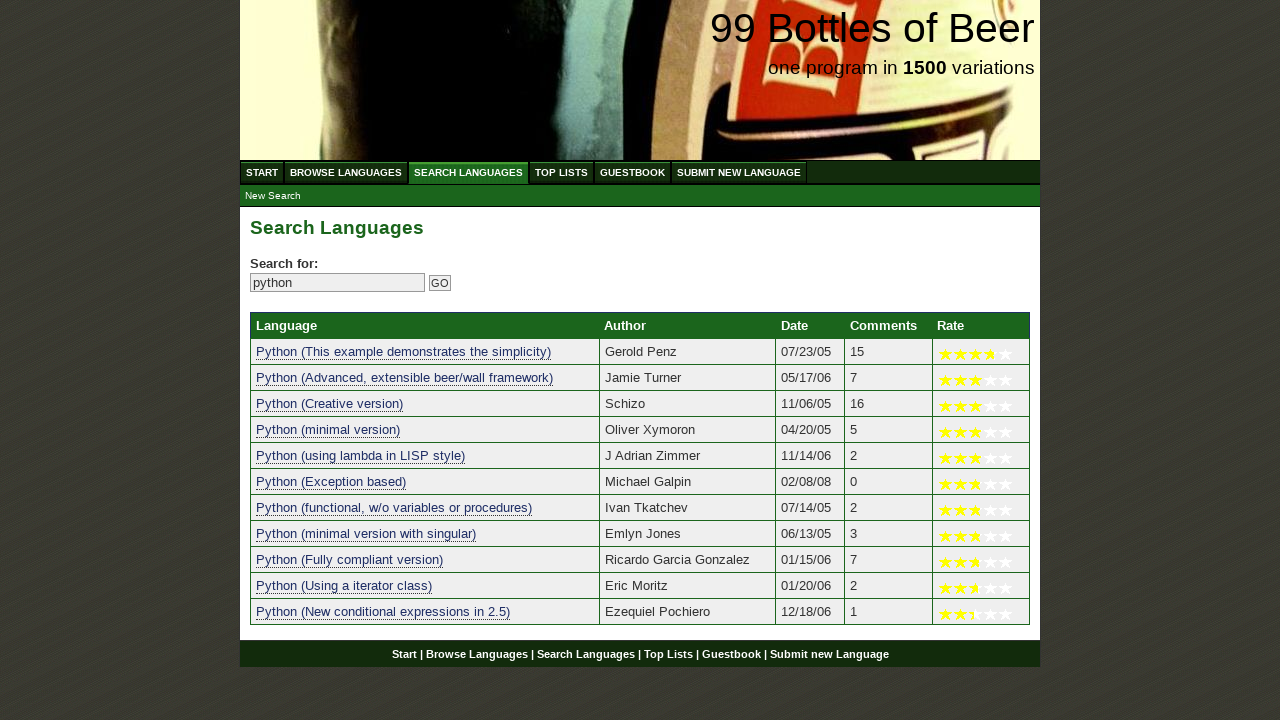

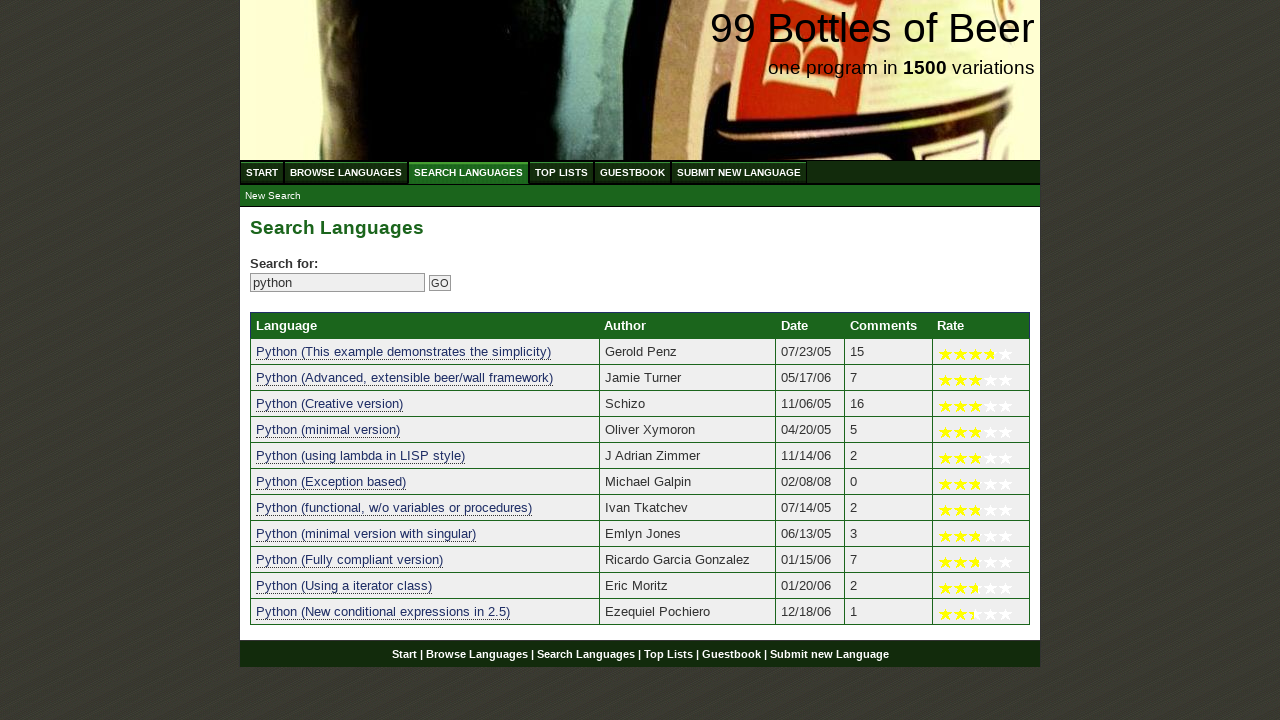